Tests radio button selection on a payment page by clicking the Testing course option and verifying it becomes checked

Starting URL: https://academ-it-school.ru/payment?course=java_begin

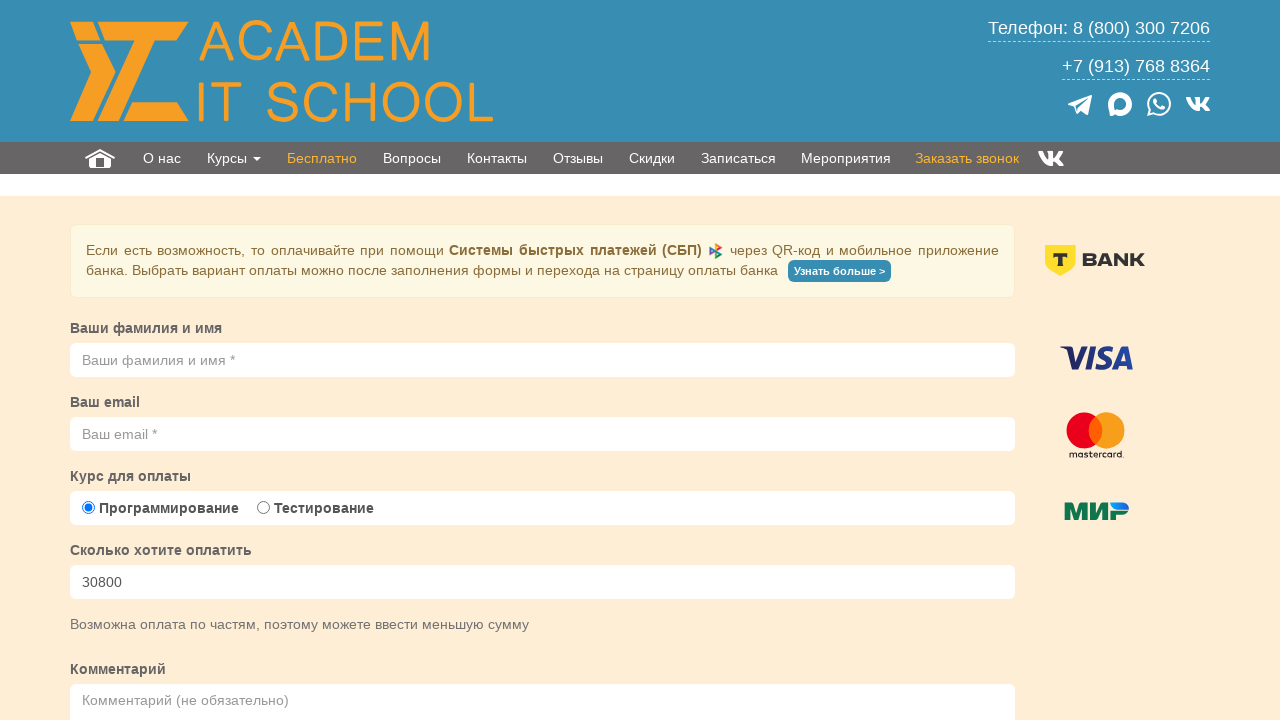

Clicked on Testing radio button at (264, 508) on input[name='CourseType'][value='Testing']
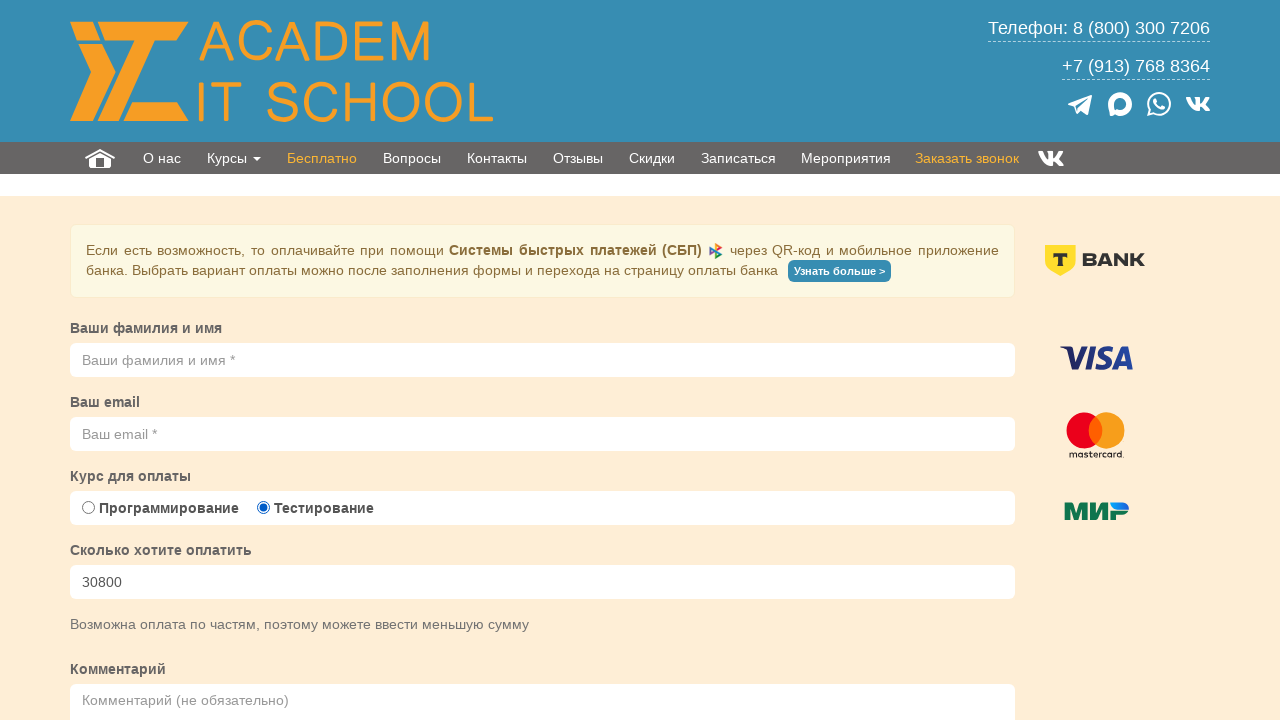

Verified Testing radio button is checked
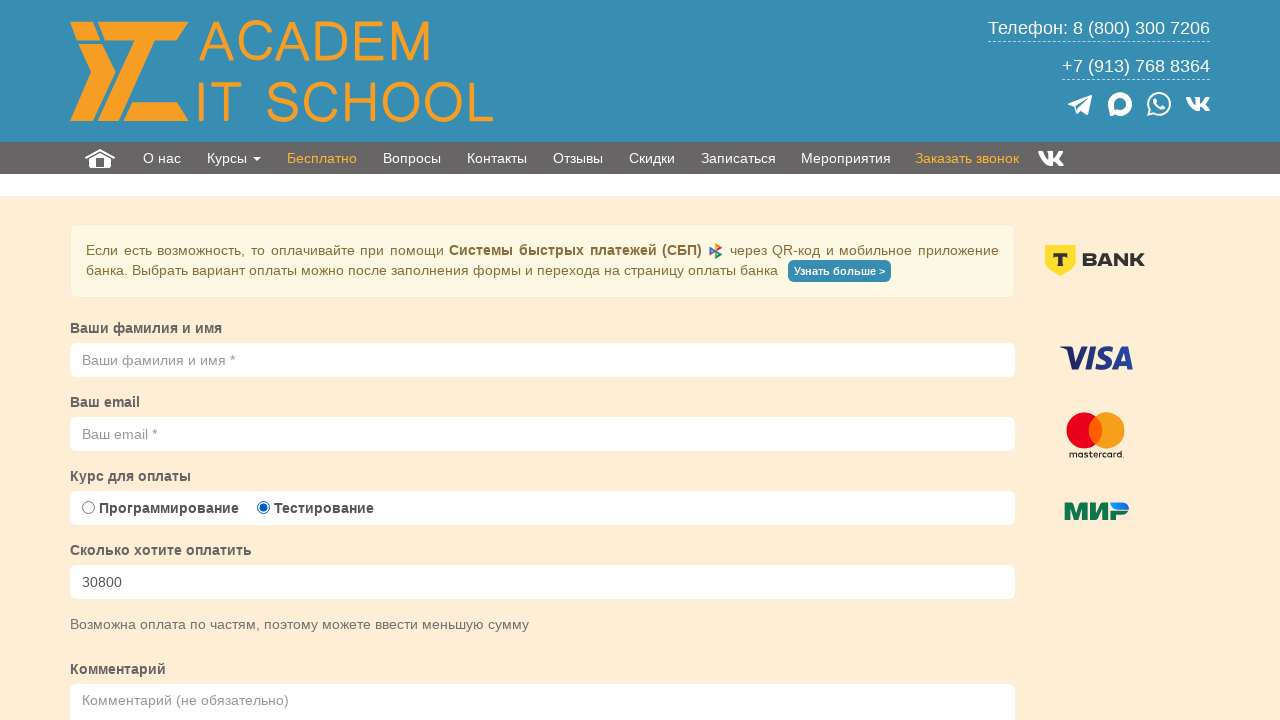

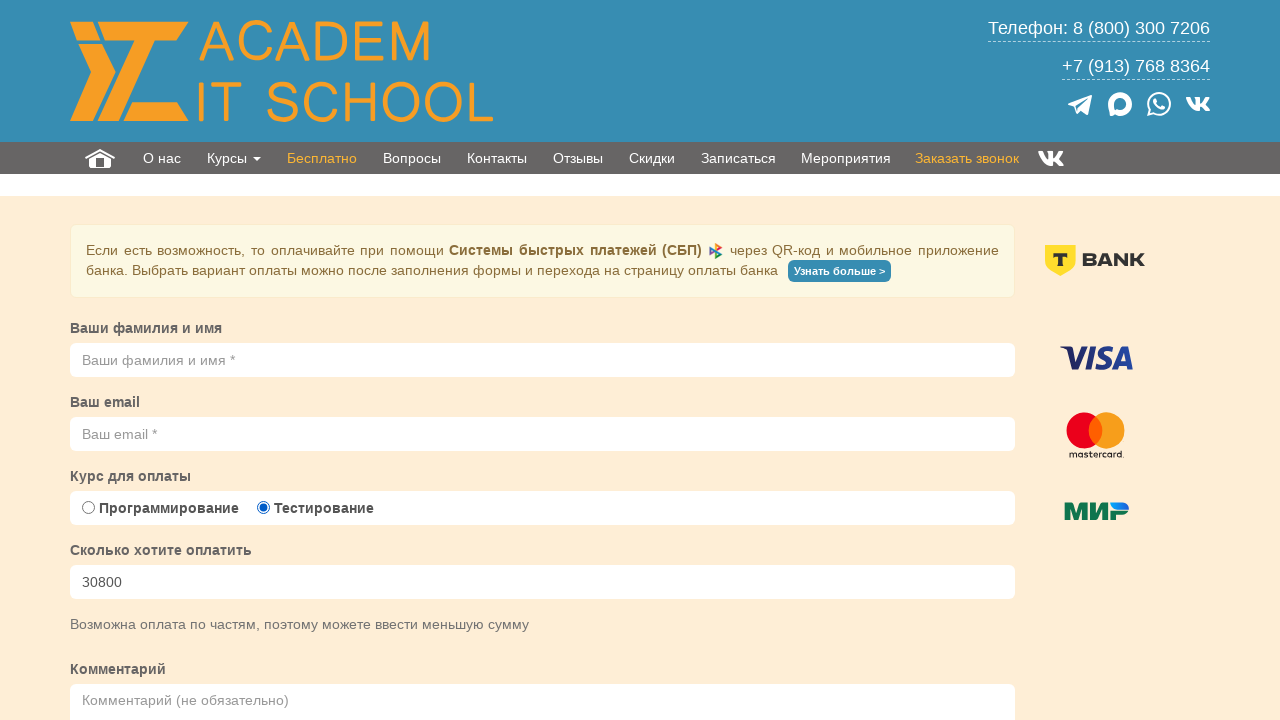